Navigates to a GitHub CVE documentation page and waits for the page body to load, verifying the page content is accessible.

Starting URL: https://github.com/trickest/cve/blob/main/2023/CVE-2023-0049.md

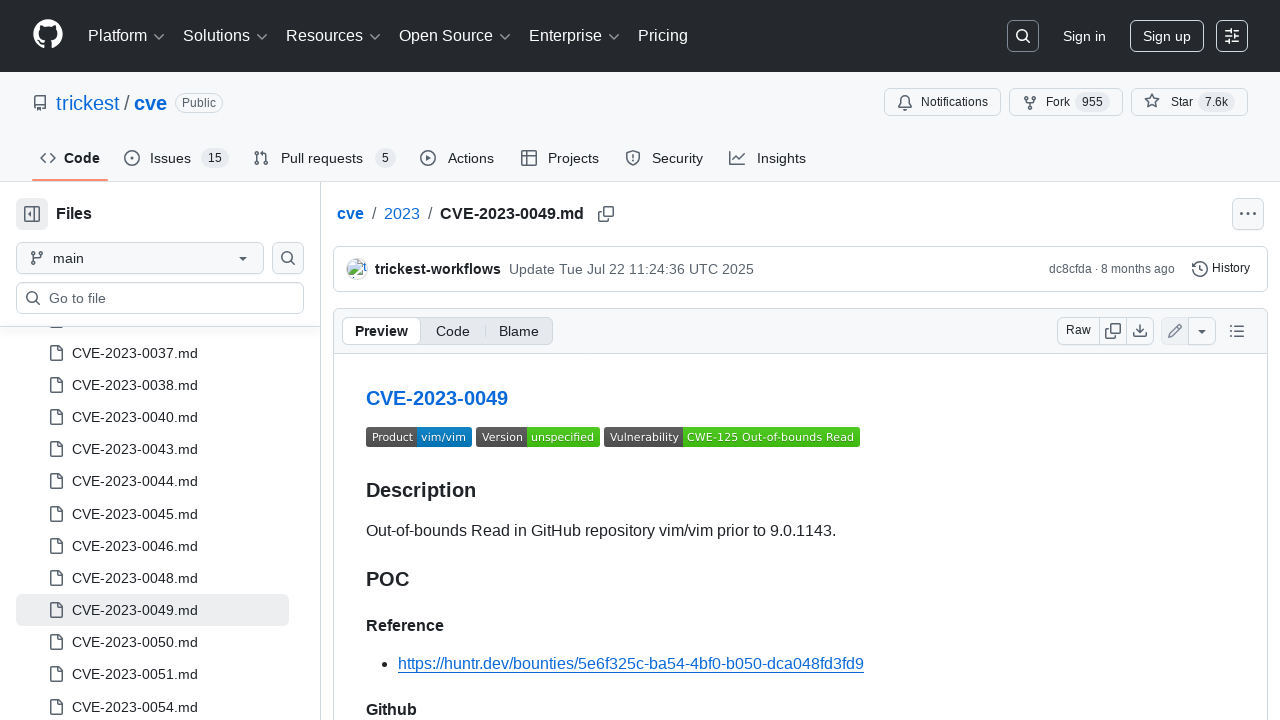

Navigated to GitHub CVE documentation page for CVE-2023-0049
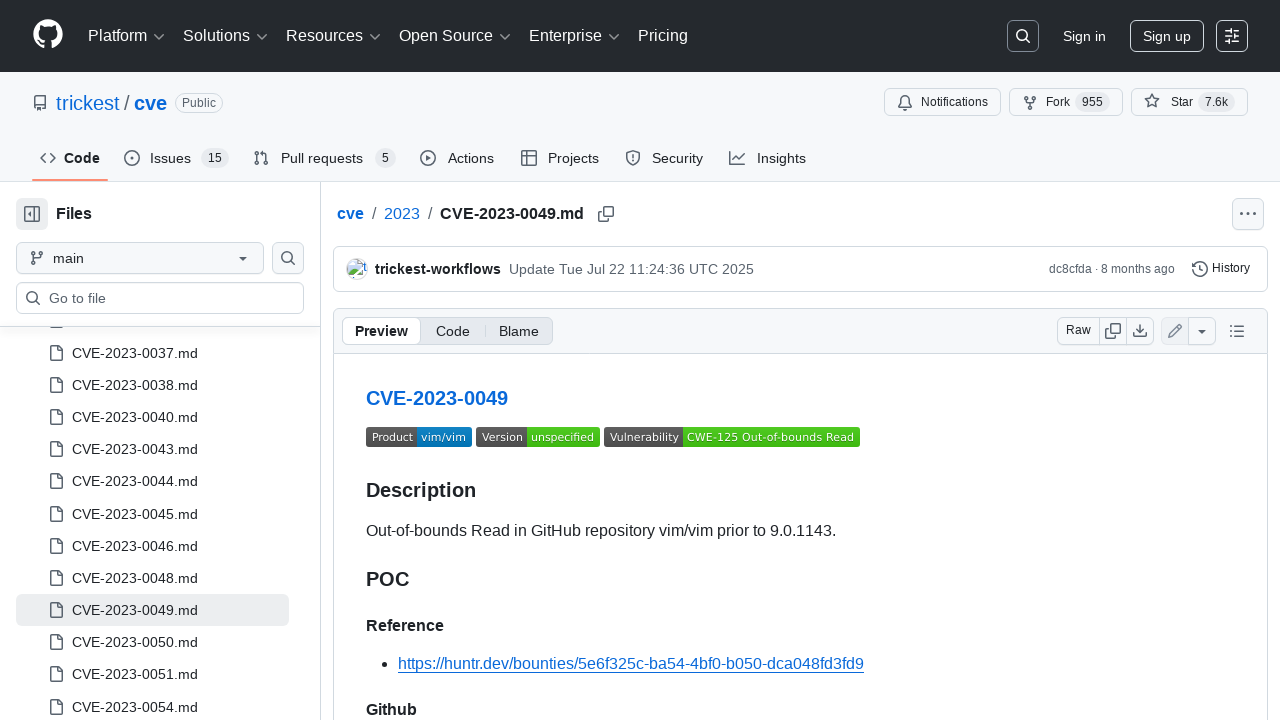

Page body element loaded and became visible
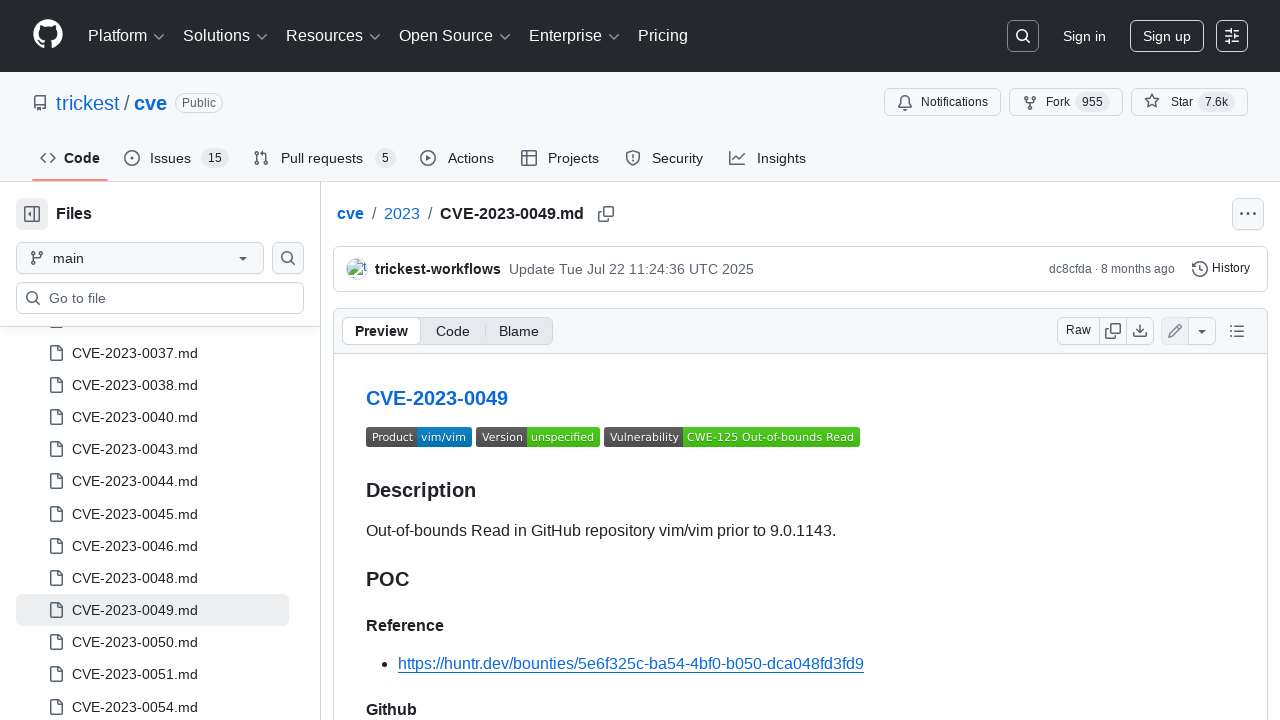

Article content area loaded successfully
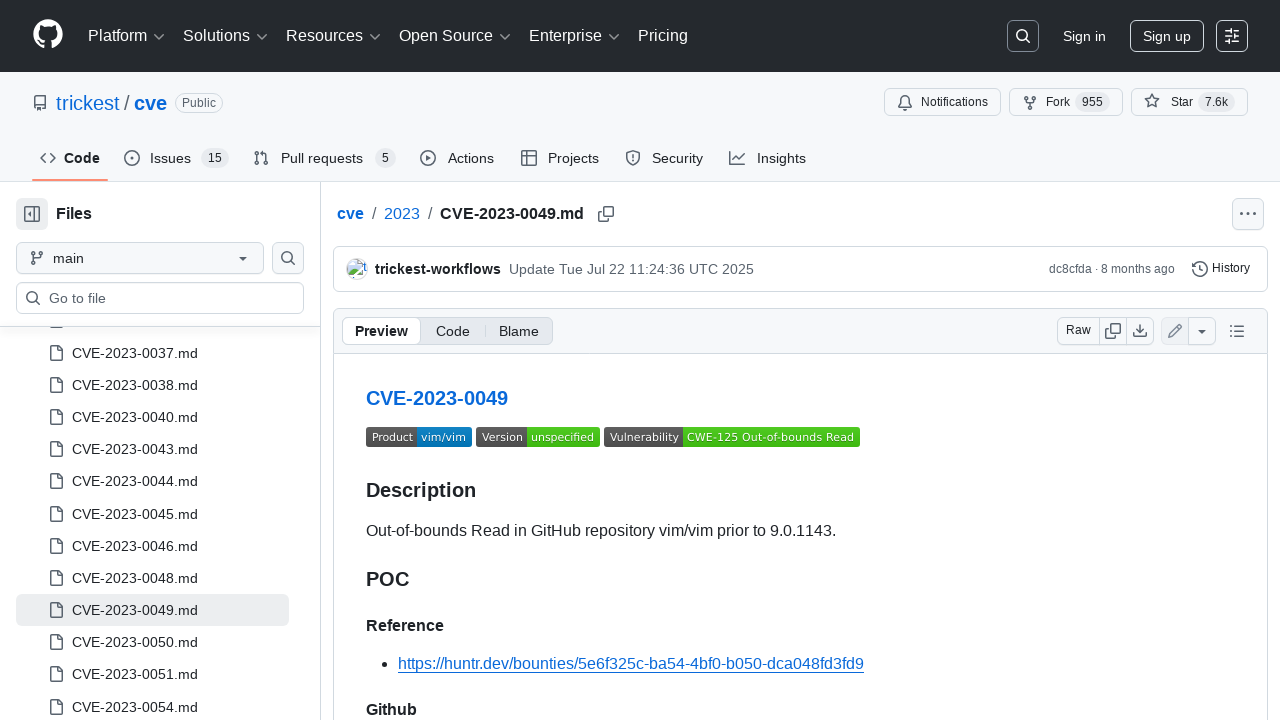

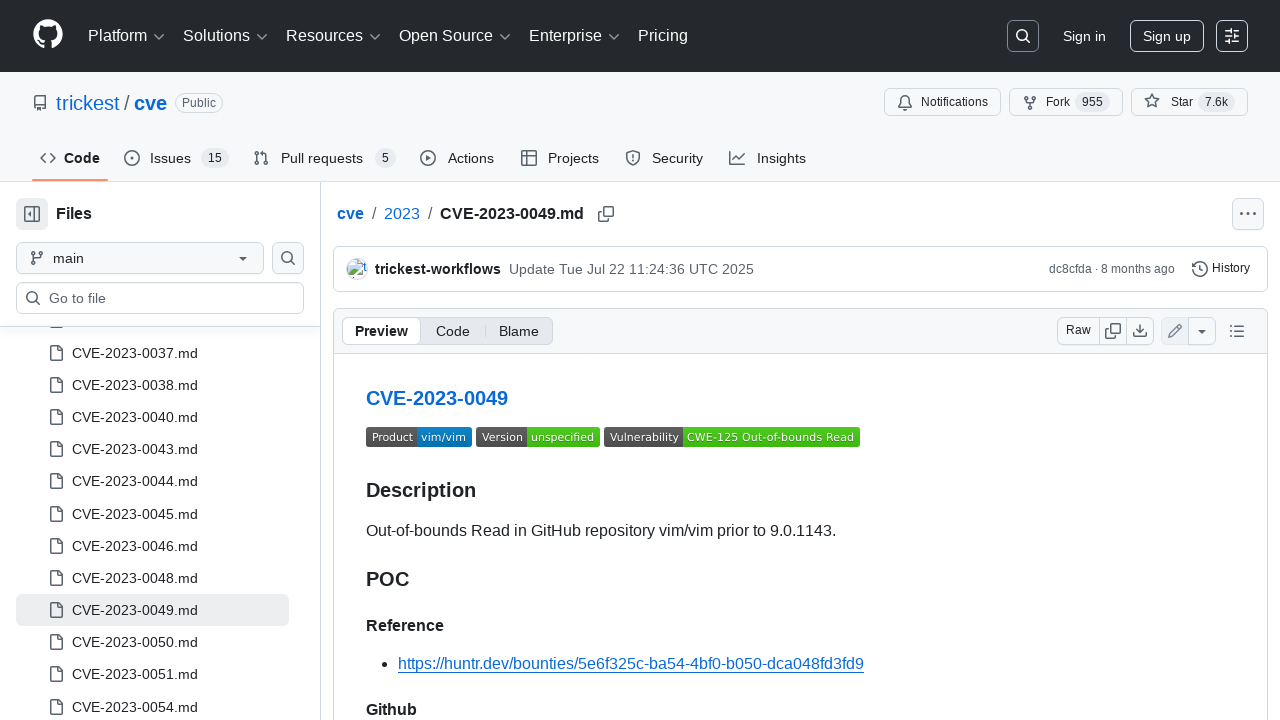